Tests link navigation by clicking a dynamically calculated link text, then fills out a form with personal information (name, city, country) and submits it.

Starting URL: http://suninjuly.github.io/find_link_text

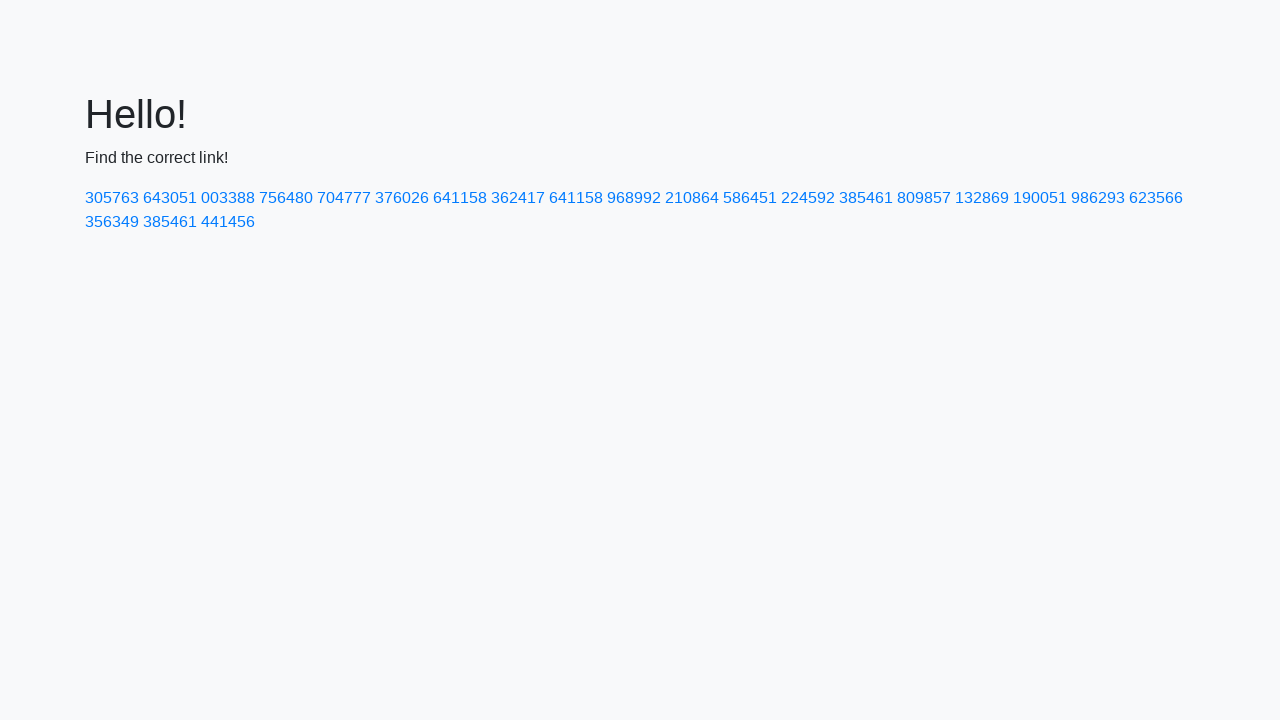

Clicked dynamically calculated link with text '224592' at (808, 198) on text=224592
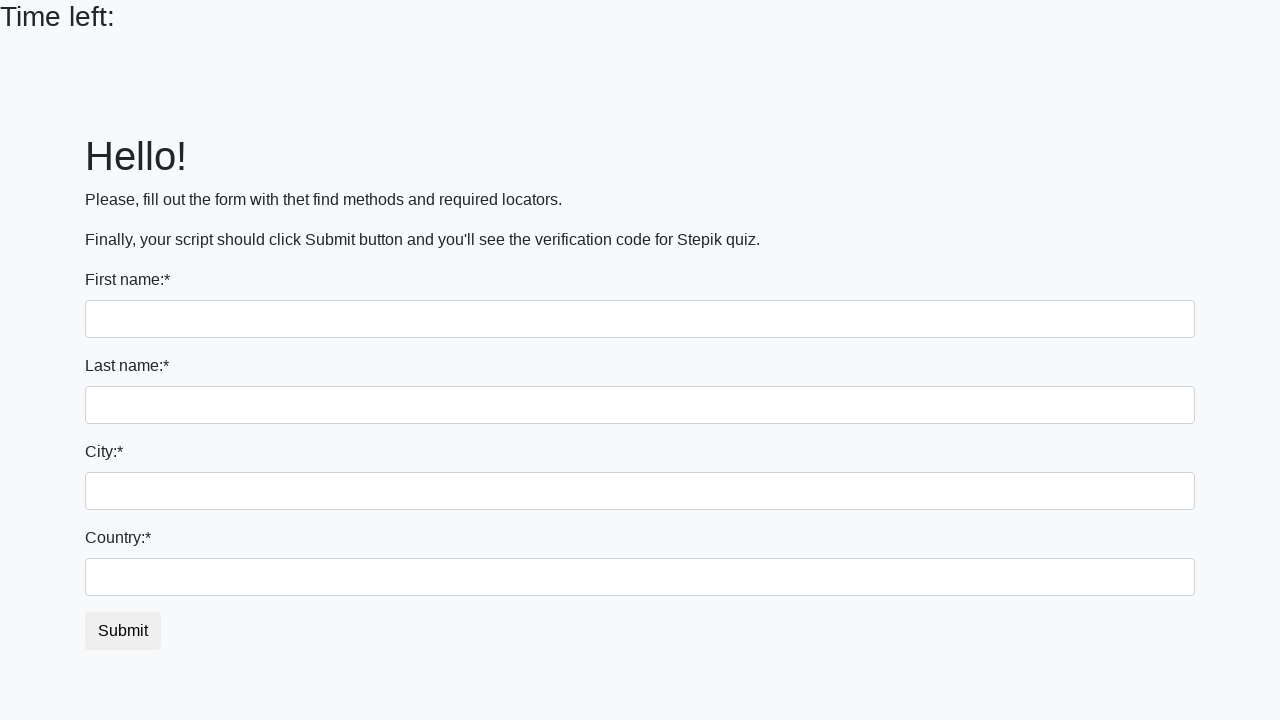

Filled first name field with 'Ivan' on input[name='first_name']
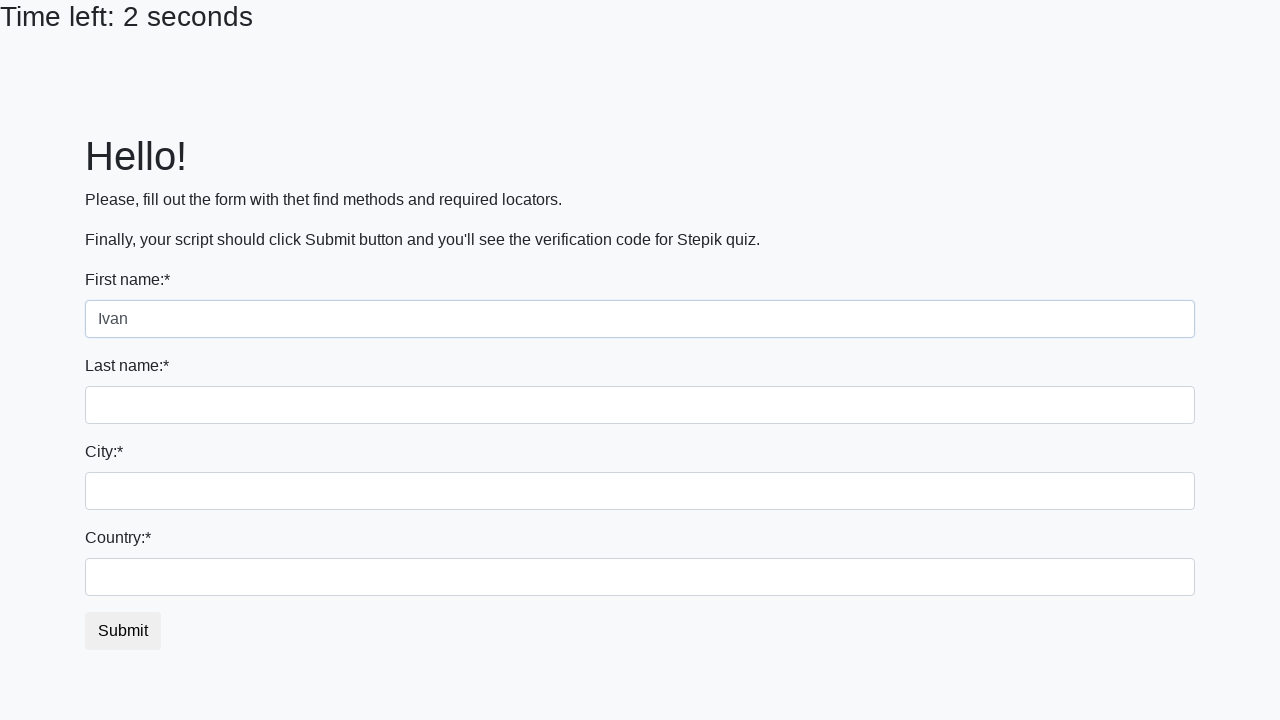

Filled last name field with 'Petrov' on input[name='last_name']
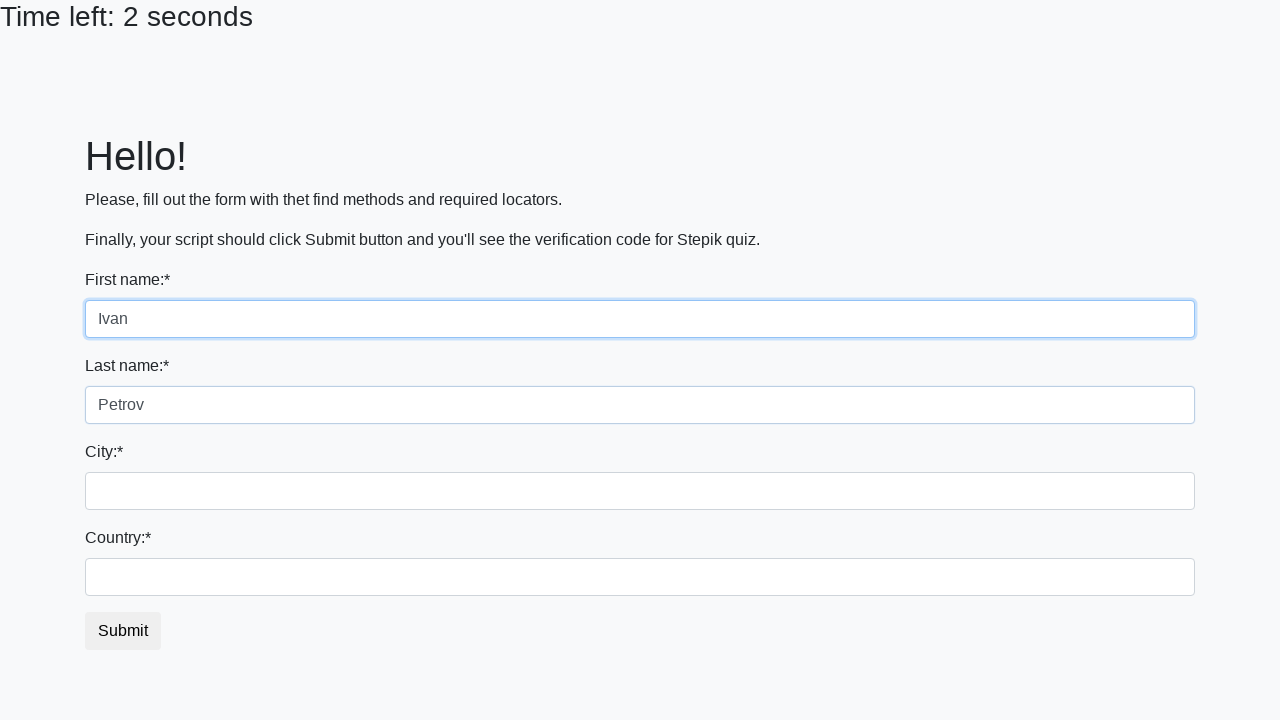

Filled city field with 'Smolensk' on input[name='firstname']
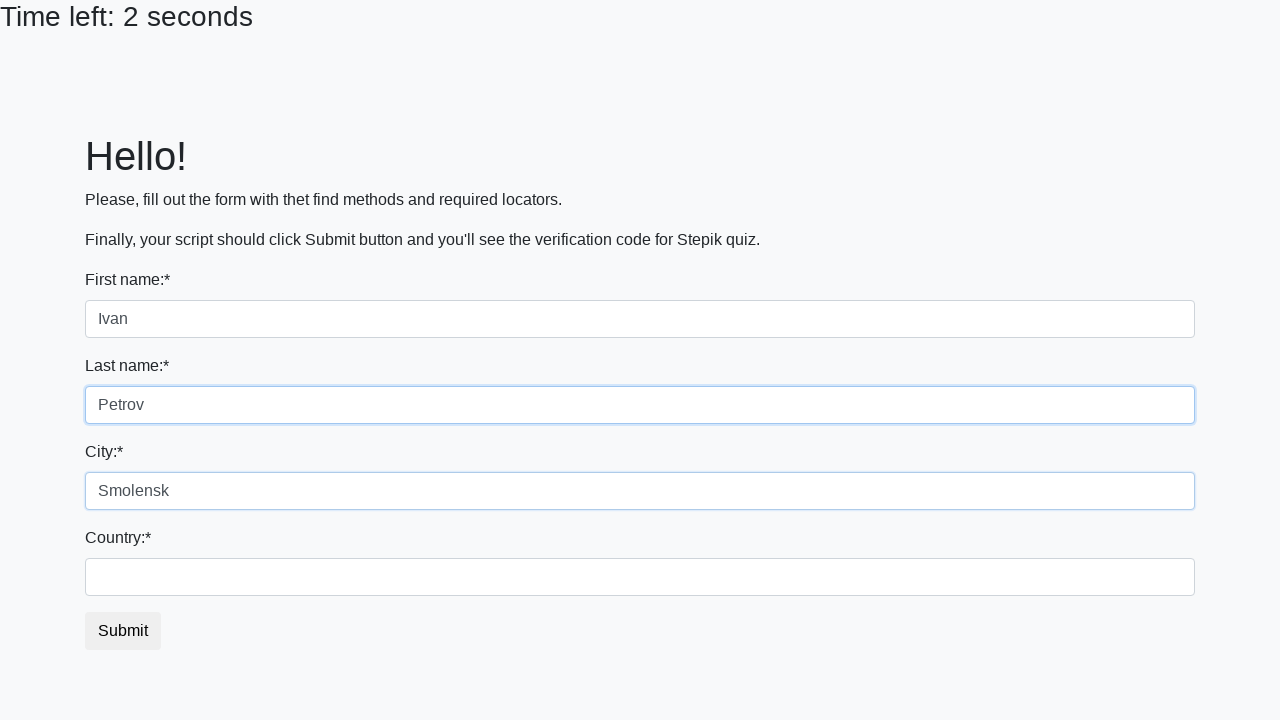

Filled country field with 'Russia' on #country
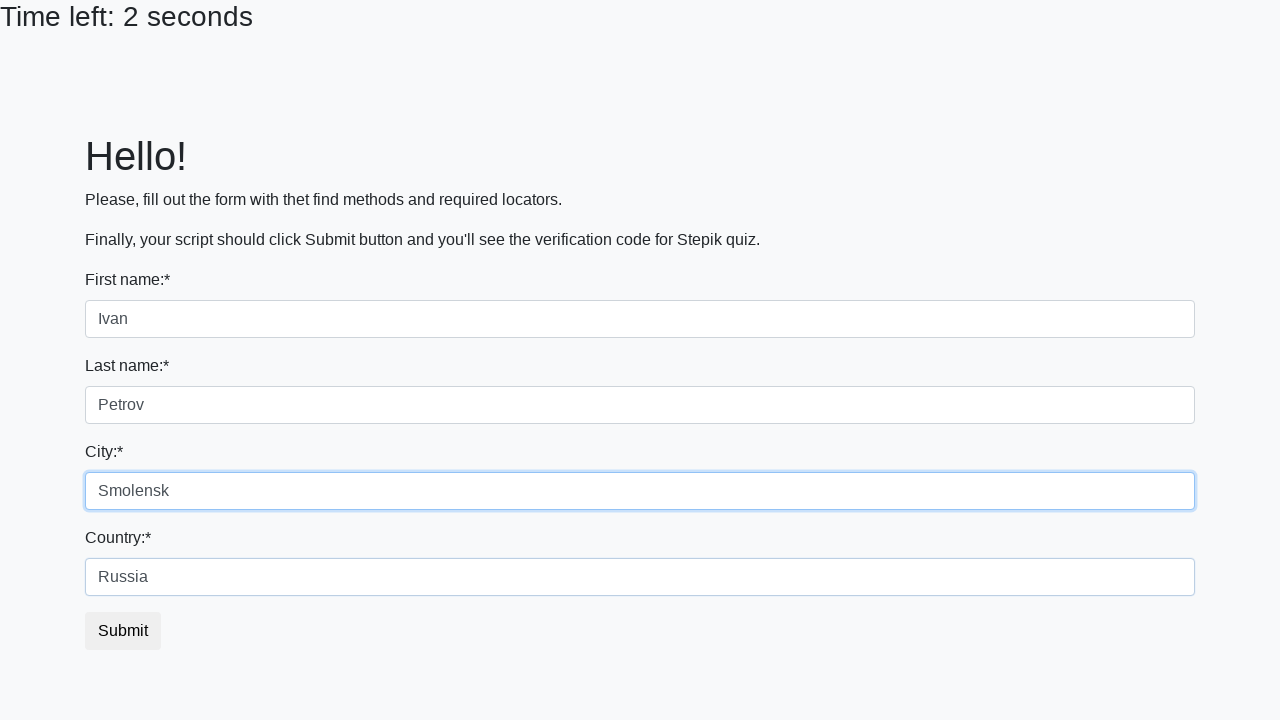

Clicked submit button to submit the form at (123, 631) on button.btn
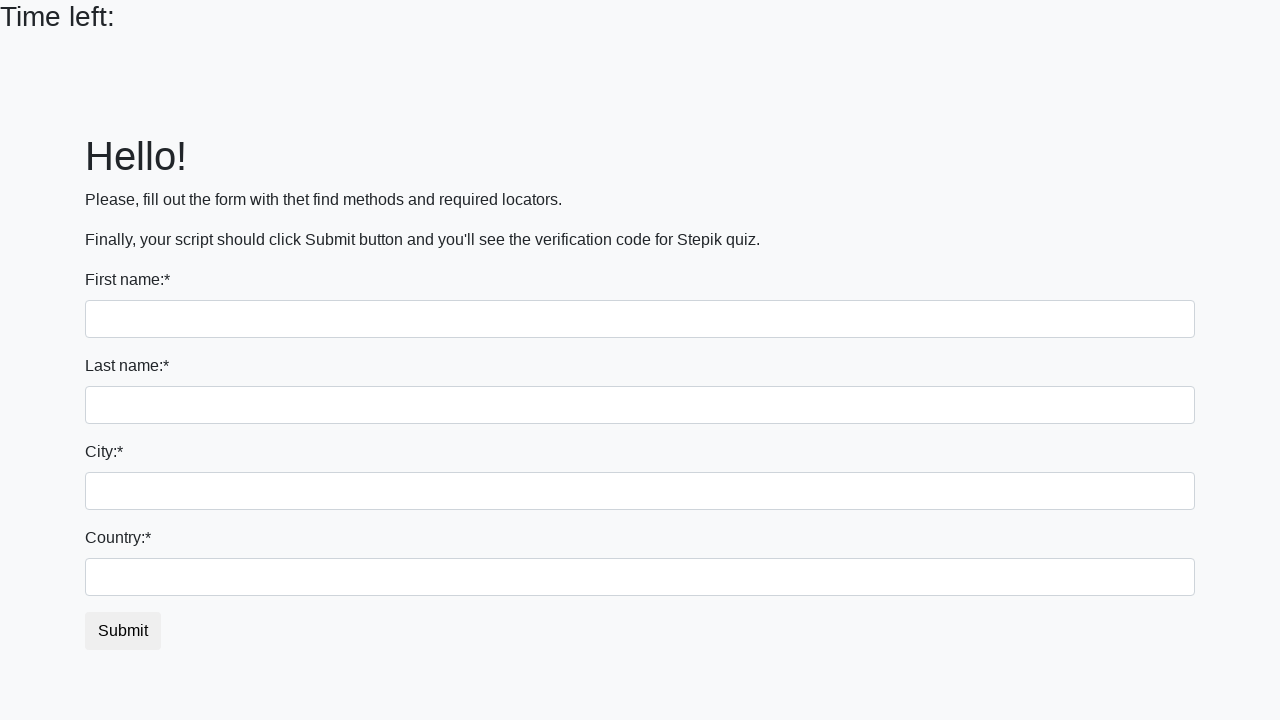

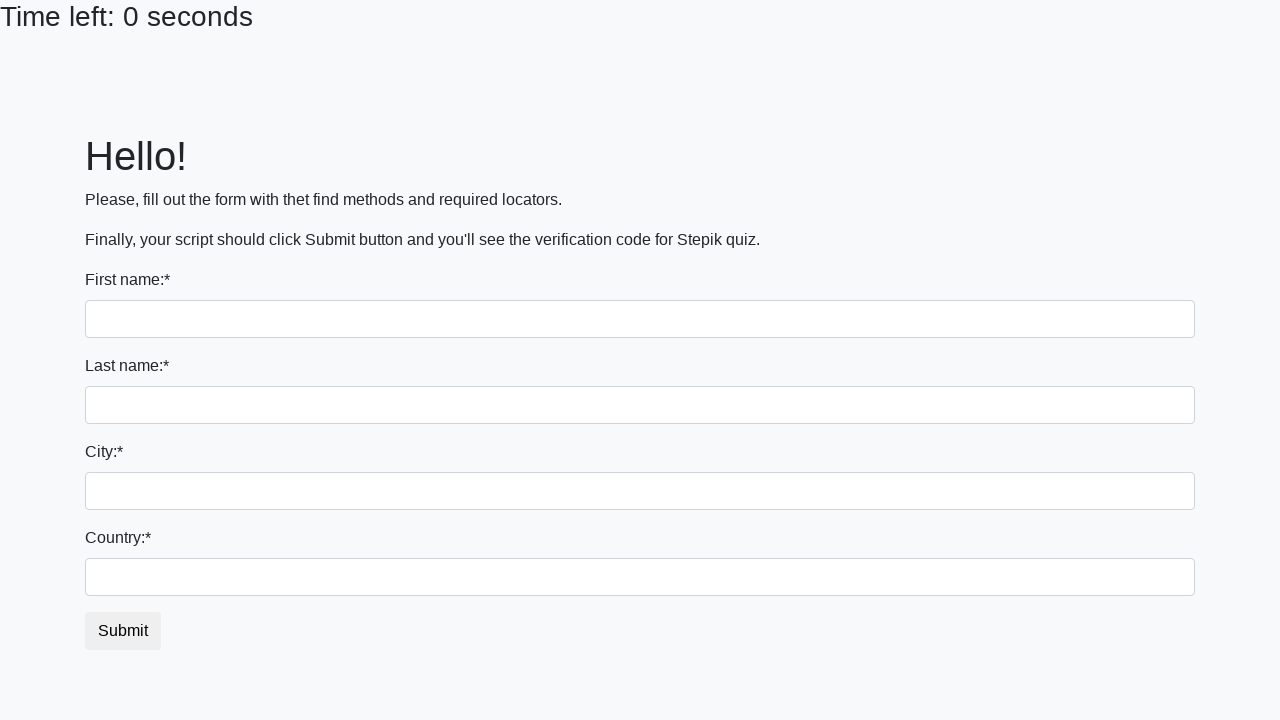